Tests multi-select dropdown functionality by selecting and deselecting various options using different methods (visible text, index, and value)

Starting URL: https://v1.training-support.net/selenium/selects

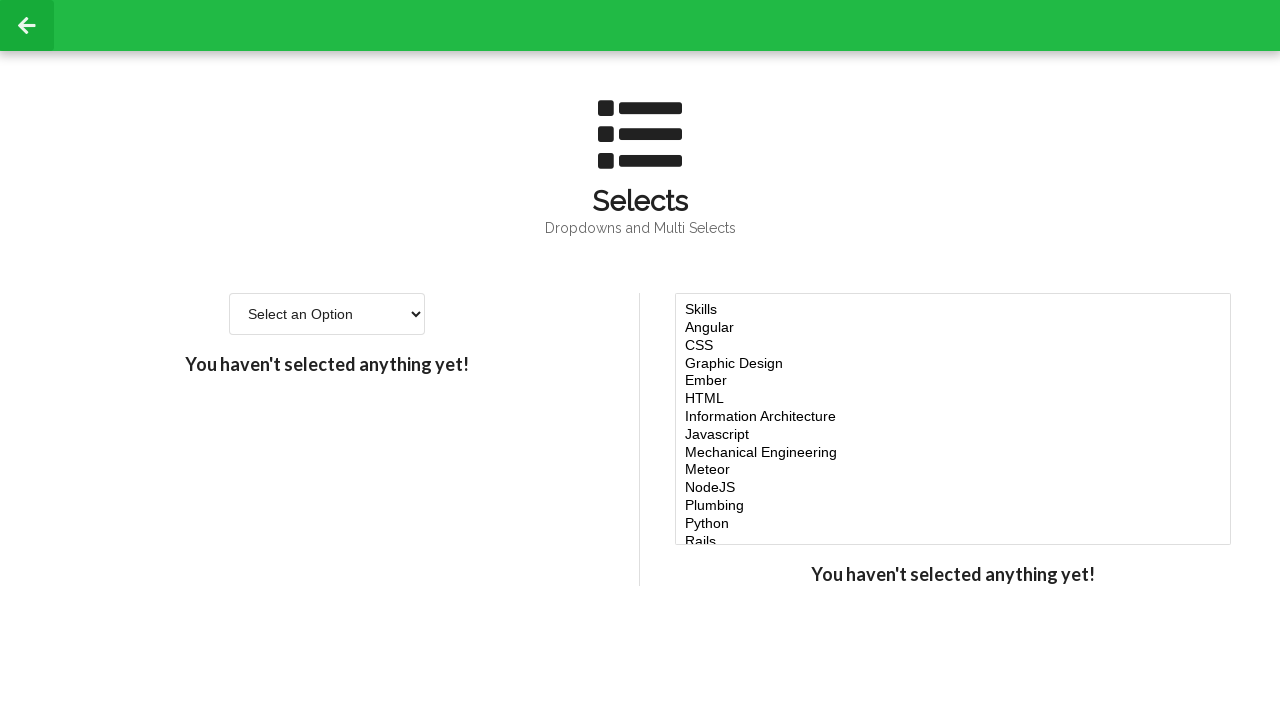

Located multi-select dropdown element
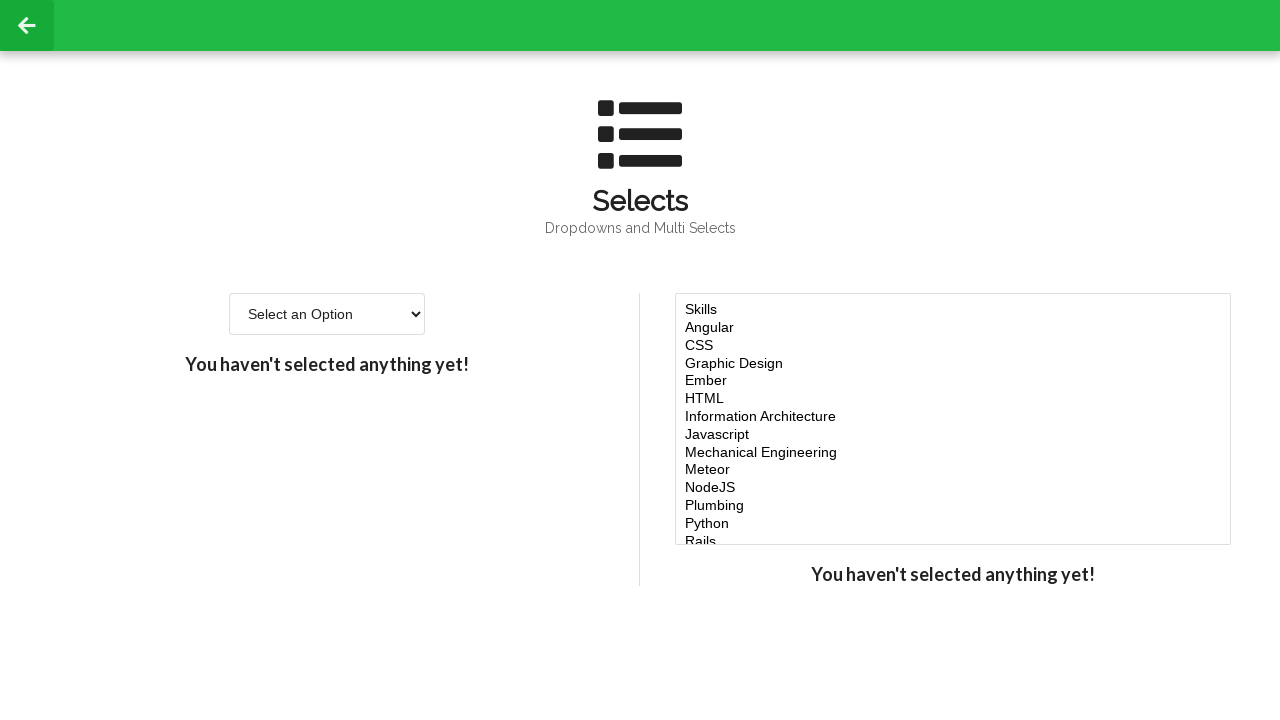

Selected Javascript option using visible text on xpath=/html/body/div[1]/div[2]/div/div[2]/div/div/div/div[2]/select
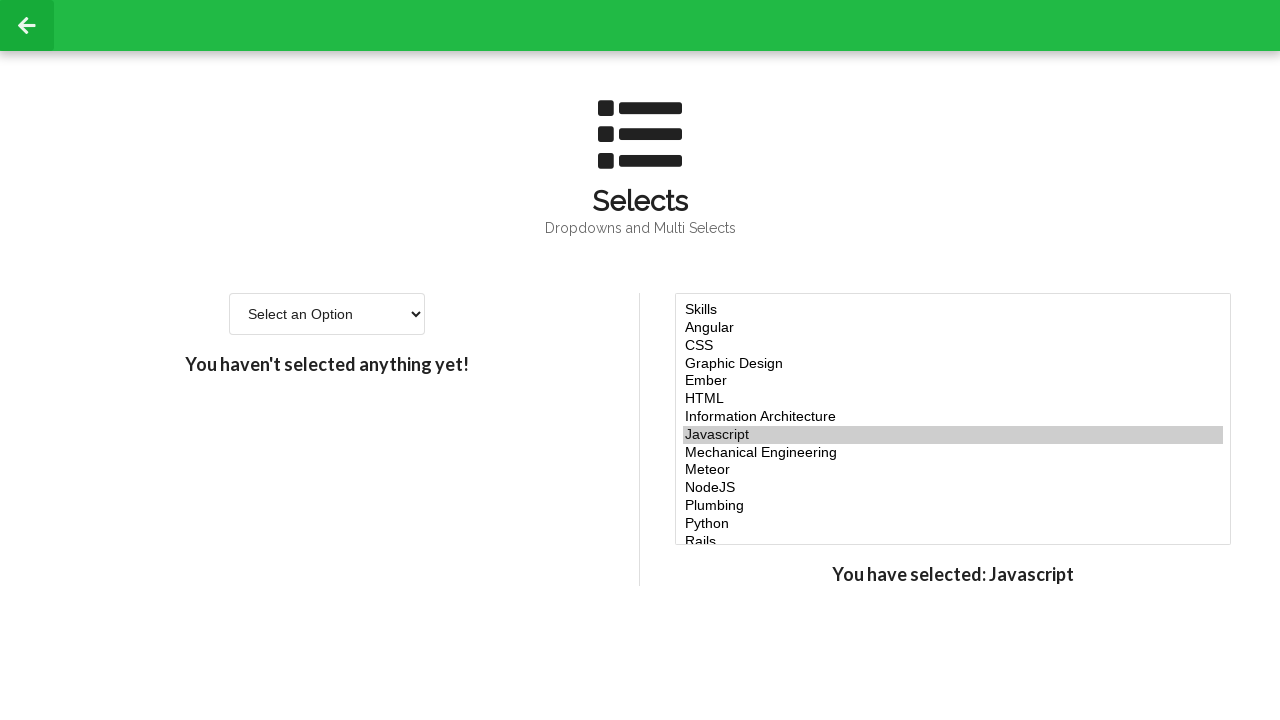

Selected 4th, 5th, and 6th options by index on xpath=/html/body/div[1]/div[2]/div/div[2]/div/div/div/div[2]/select
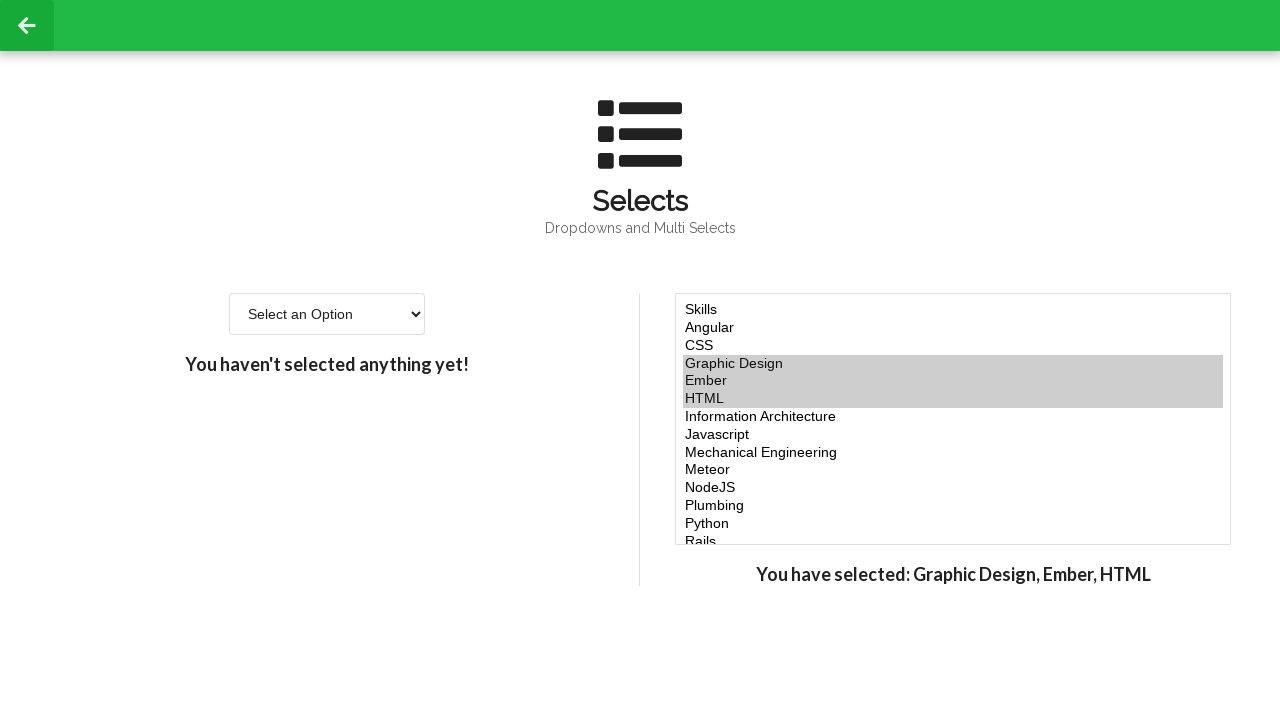

Selected Node.js option using value on xpath=/html/body/div[1]/div[2]/div/div[2]/div/div/div/div[2]/select
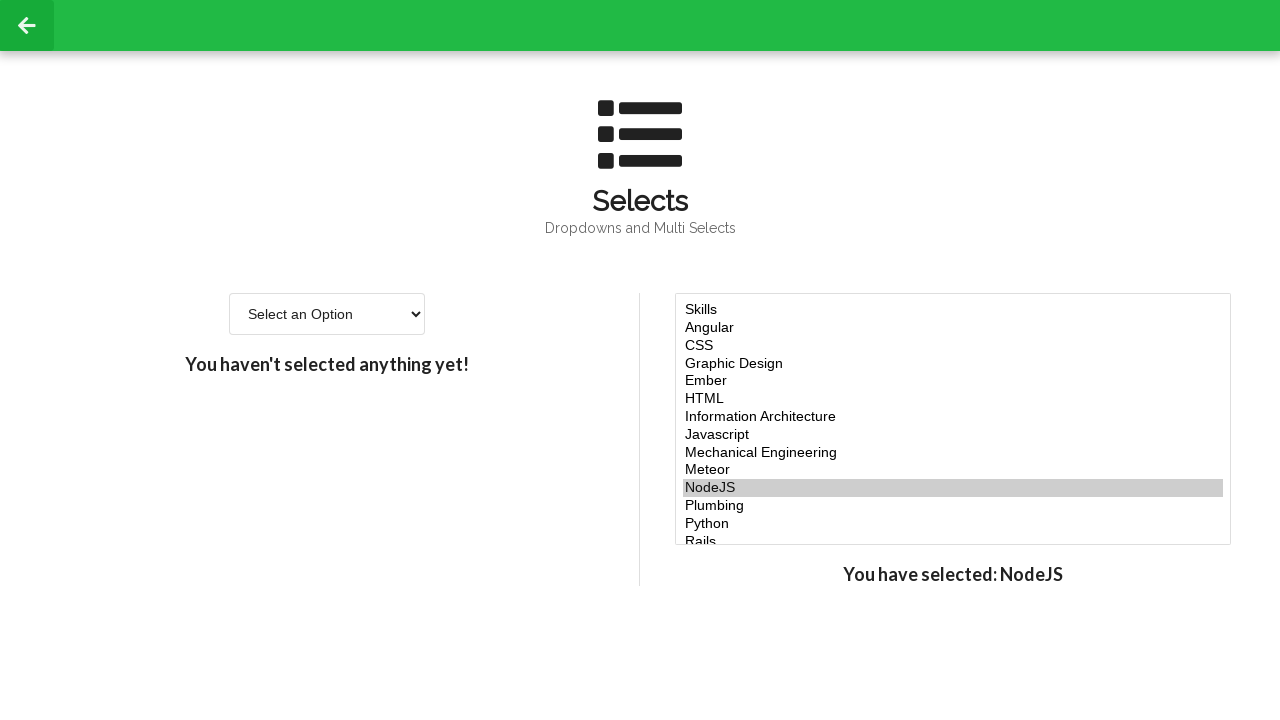

Retrieved all currently selected option values
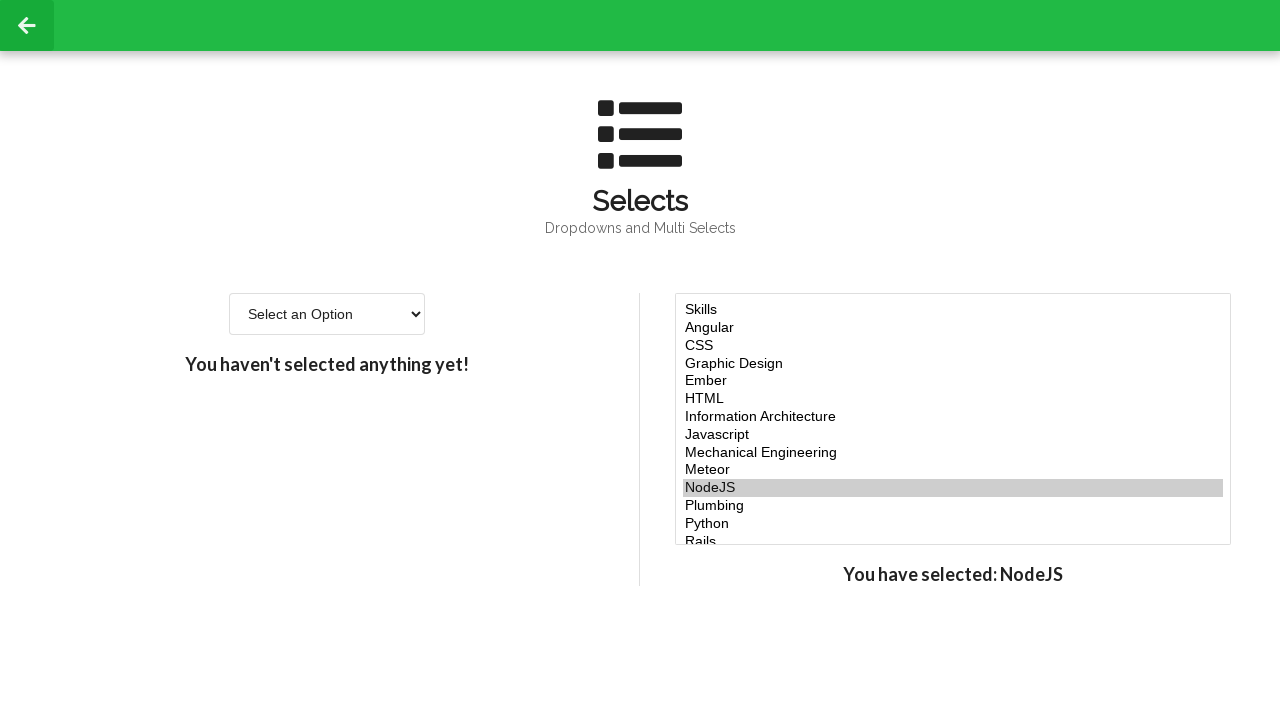

Retrieved value of the 5th option (index 4)
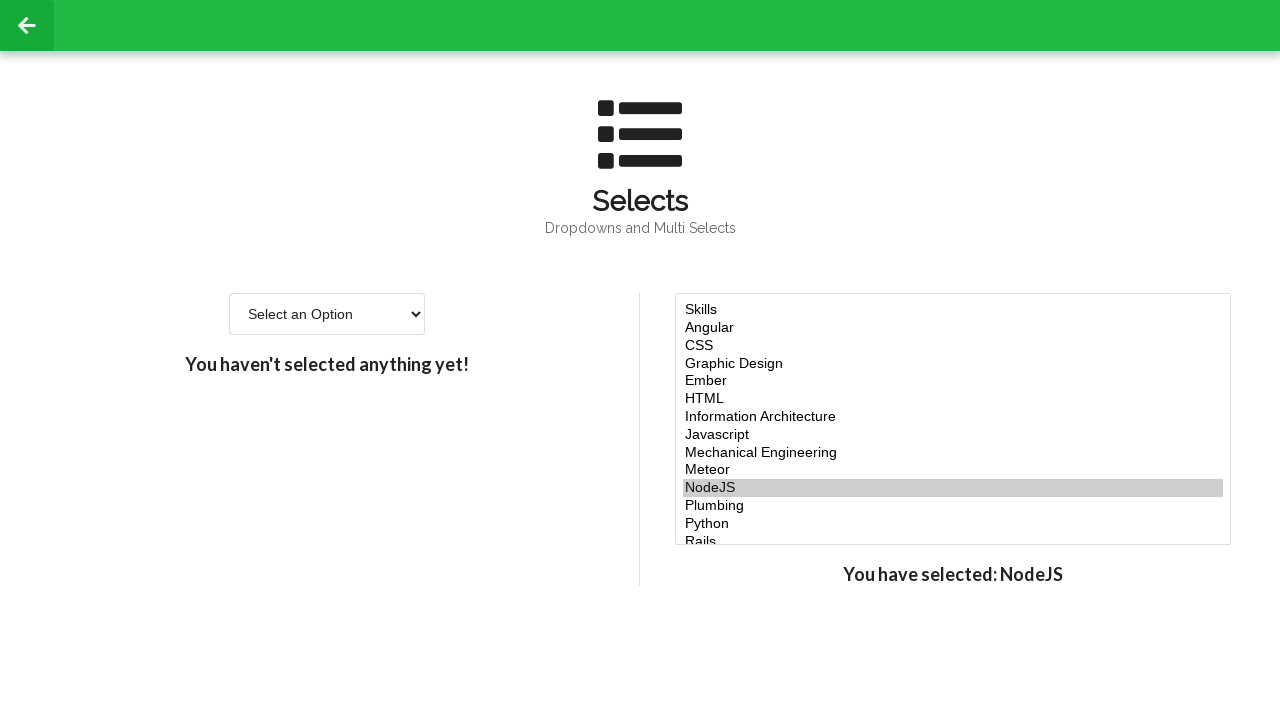

Filtered out the 5th option from selected values
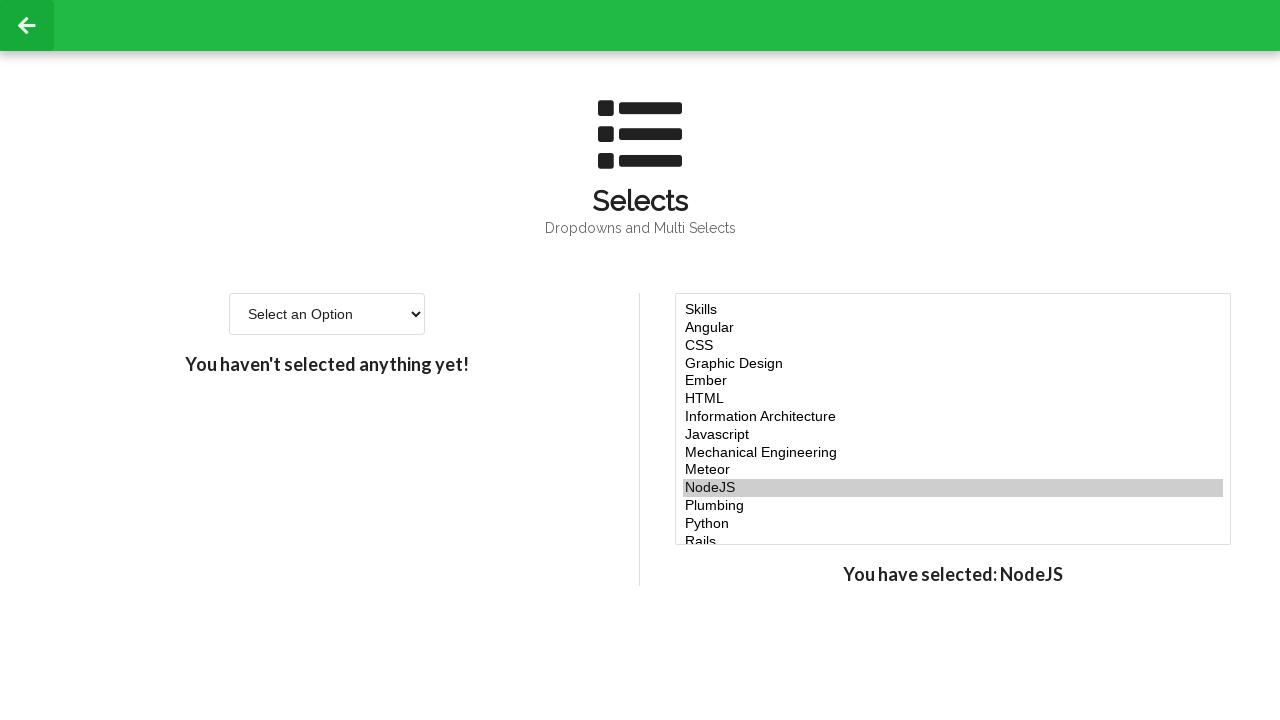

Deselected the 5th option by re-selecting without it on xpath=/html/body/div[1]/div[2]/div/div[2]/div/div/div/div[2]/select
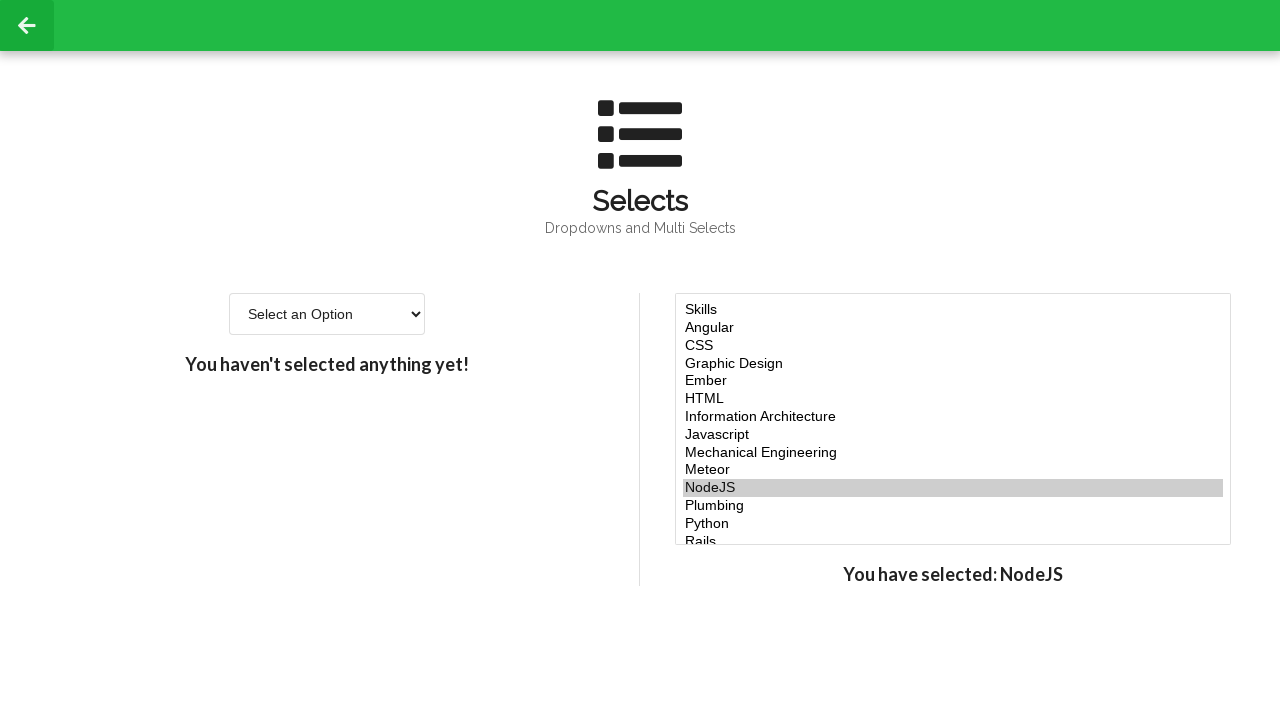

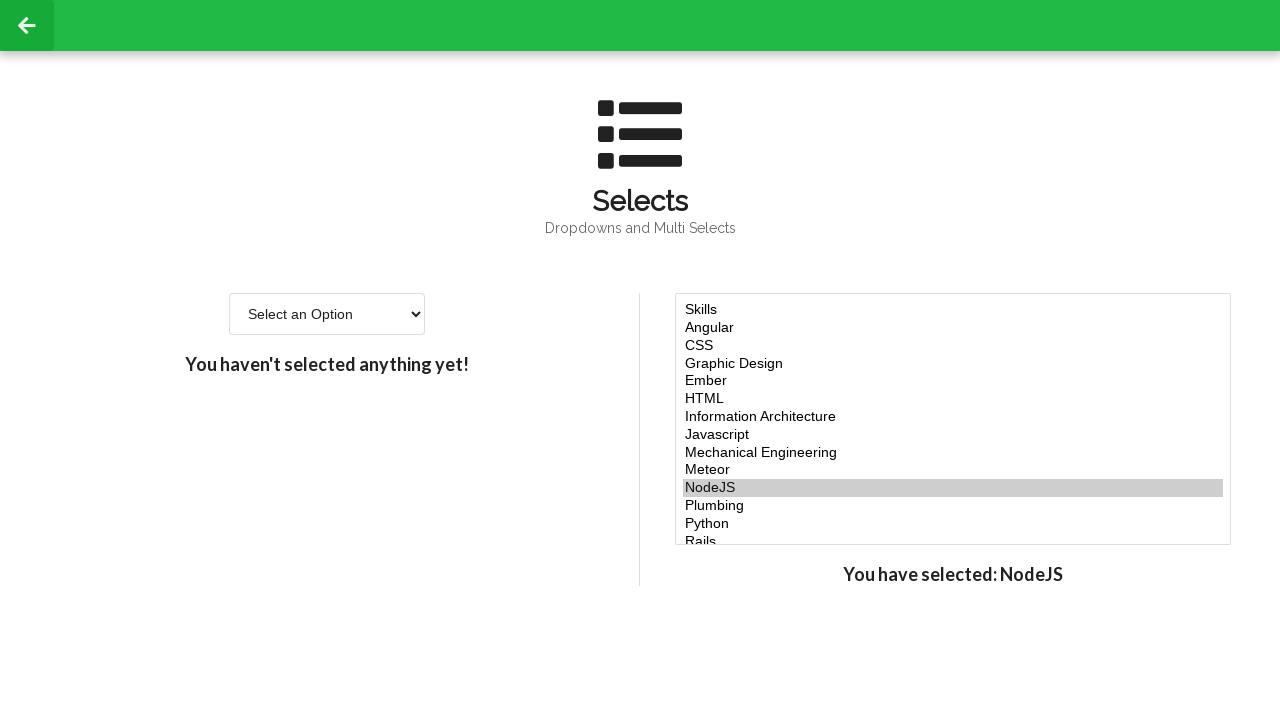